Tests the product review functionality by navigating to a product page, filling out a review form with name, email and review text, then submitting it and verifying the success message.

Starting URL: http://automationexercise.com

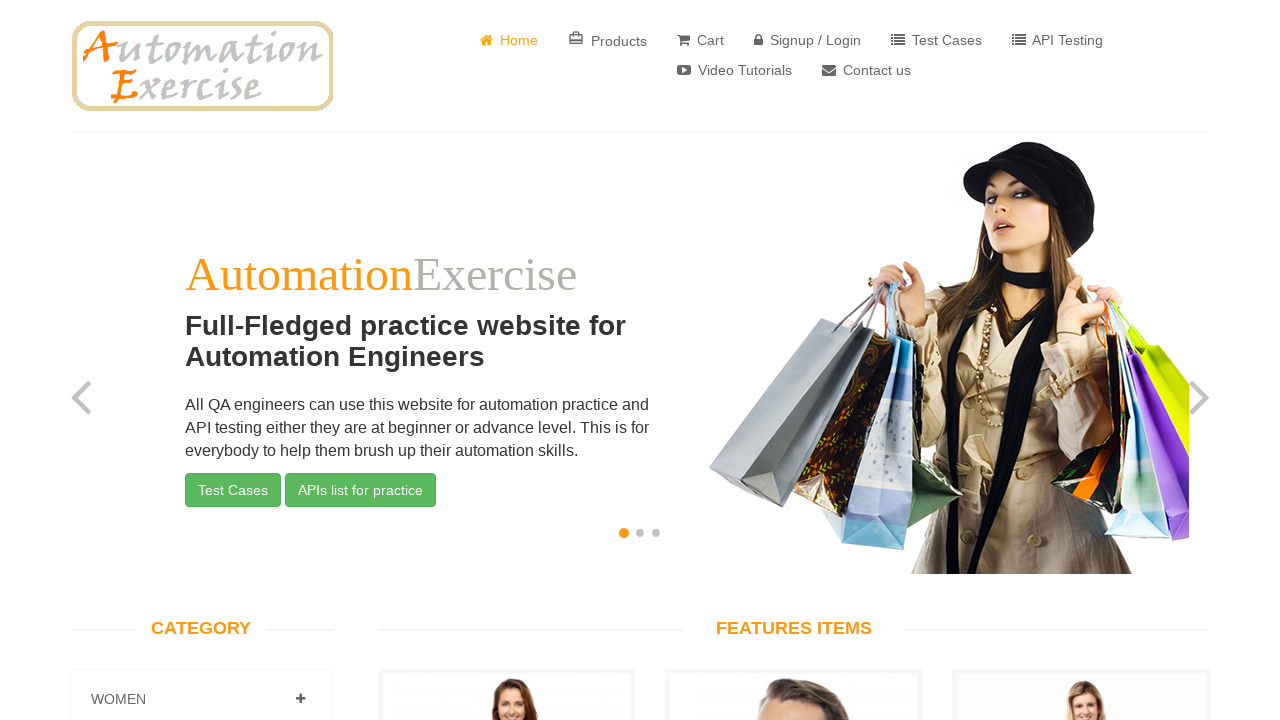

Clicked on 'Products' button to navigate to products page at (608, 40) on a[href='/products']
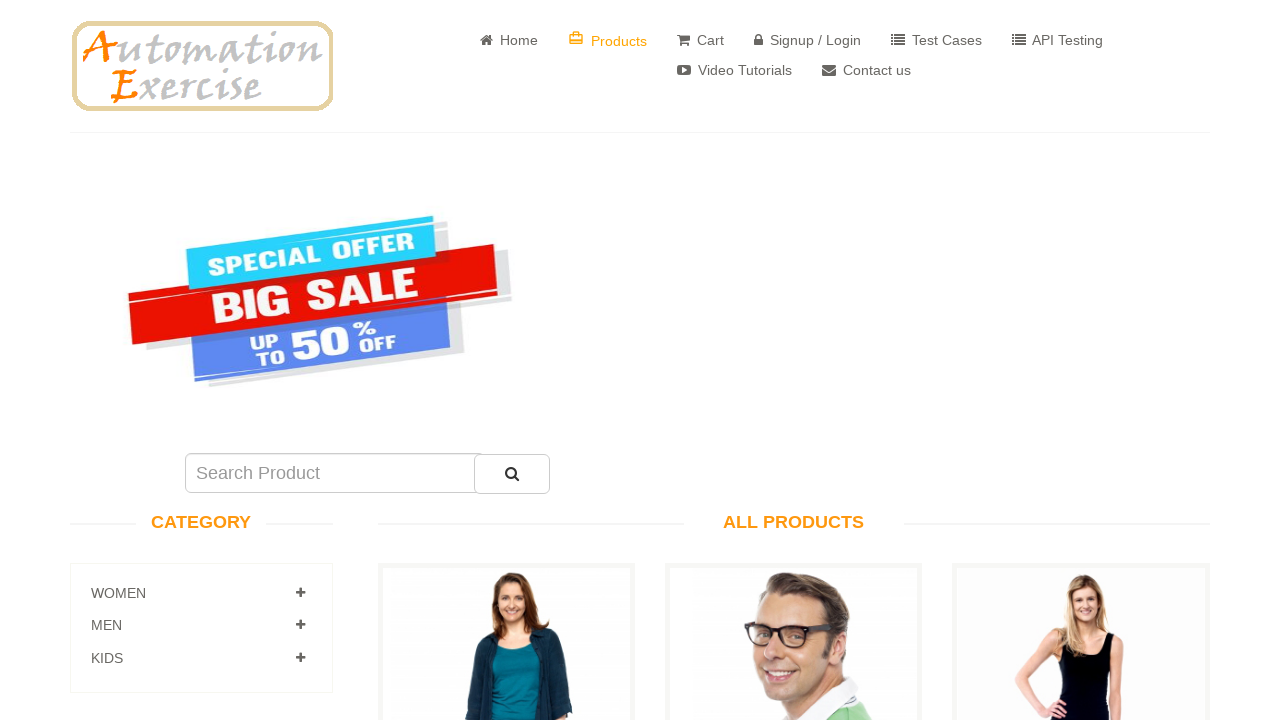

Scrolled to 'All Products' section
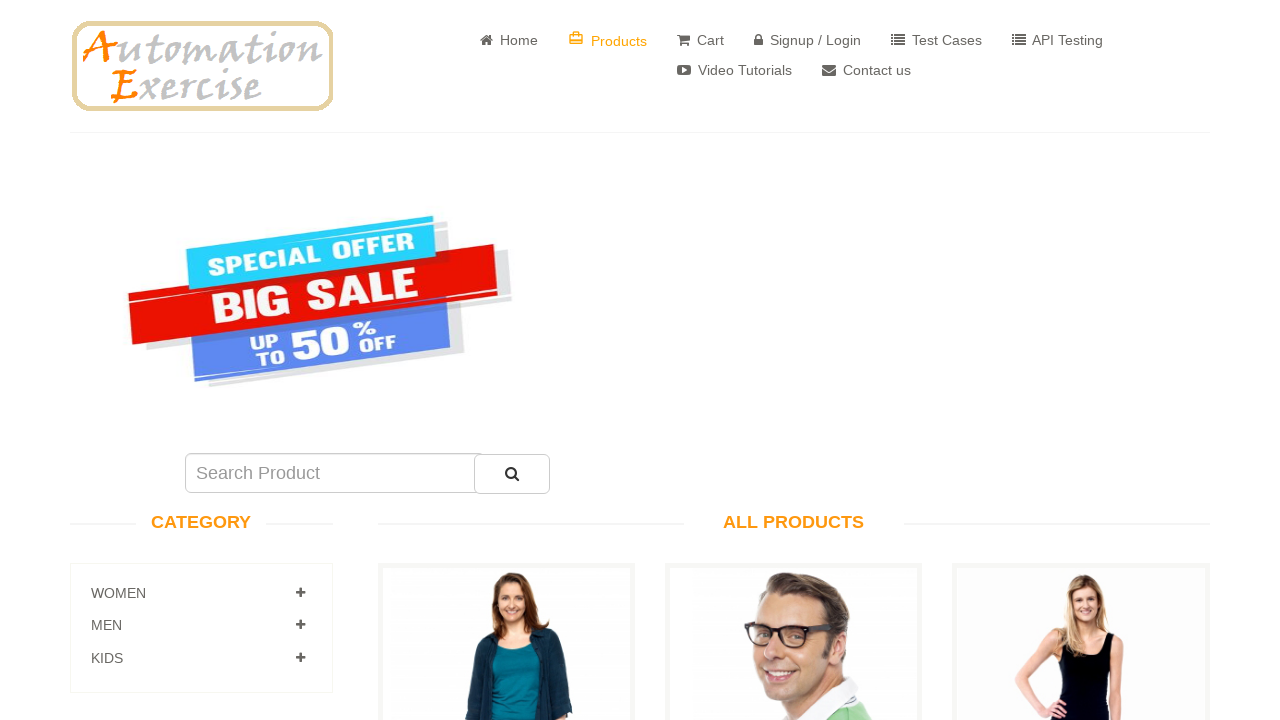

Clicked 'View Product' for first product to navigate to product details page at (506, 361) on a[href='/product_details/1']
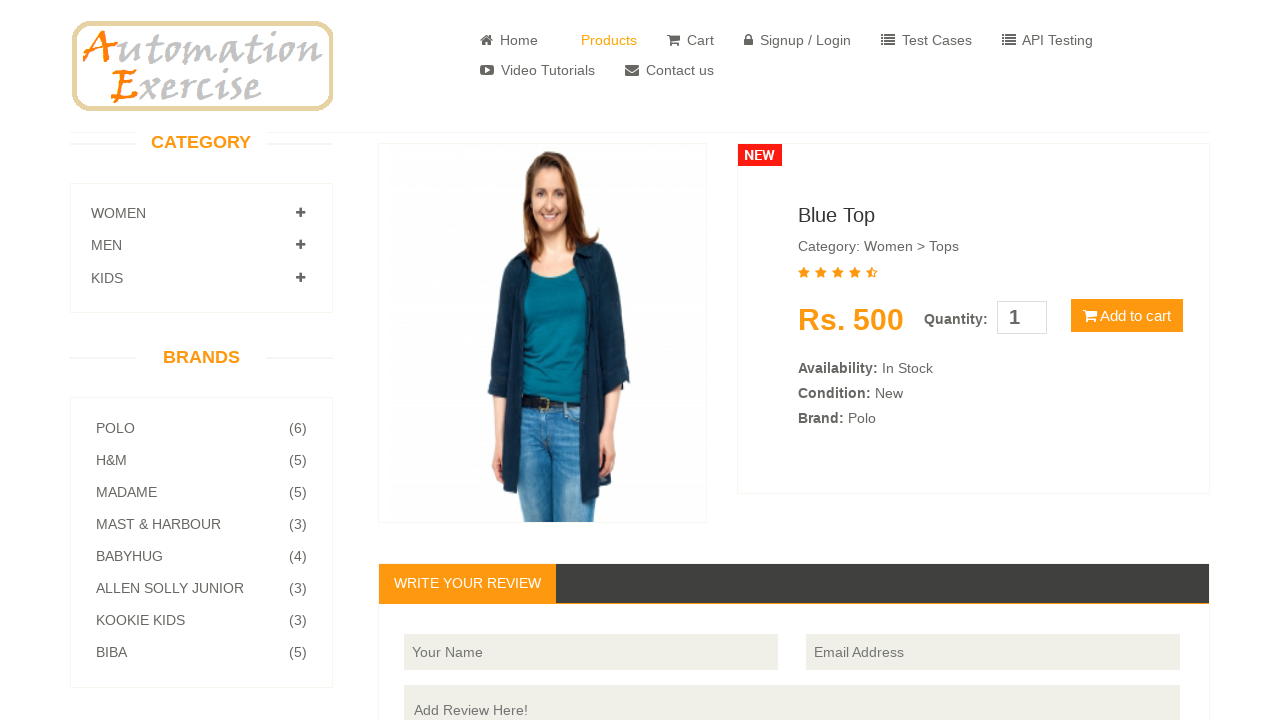

Filled reviewer name field with 'john_reviewer' on input[type='text']
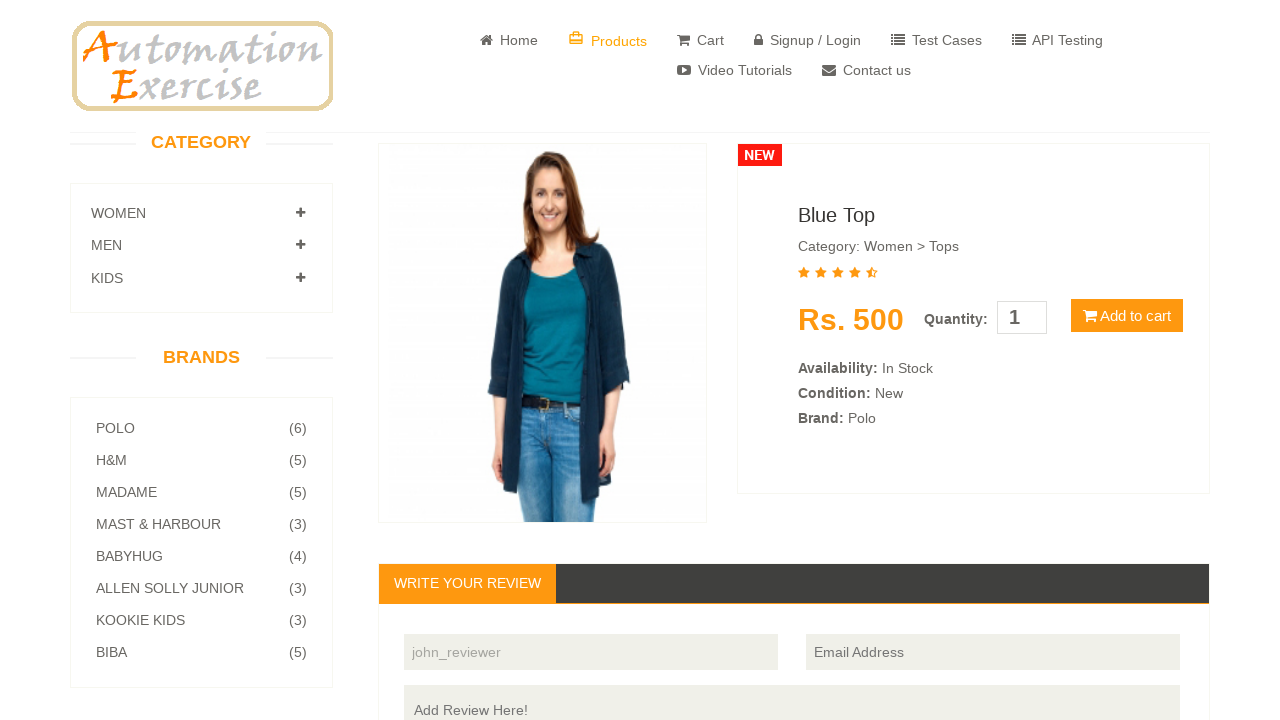

Moved focus to email field using Tab key on input[type='text']
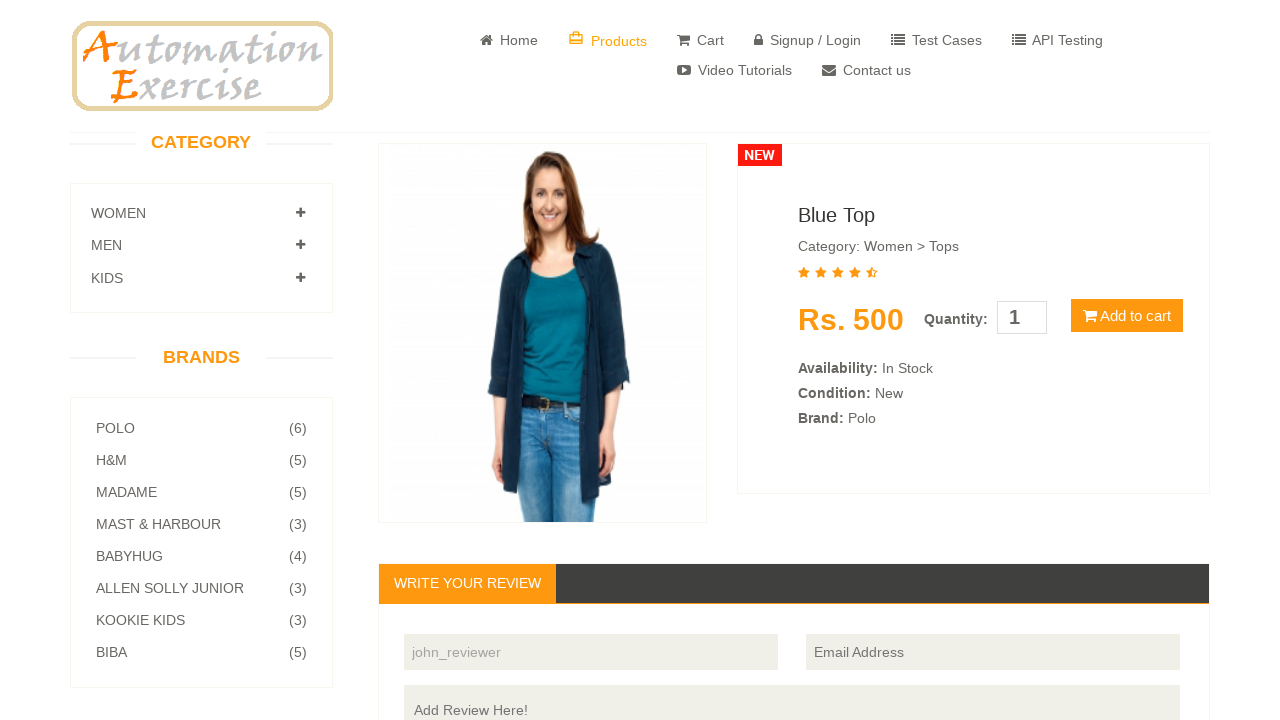

Filled email field with 'reviewer123@example.com' on input:focus
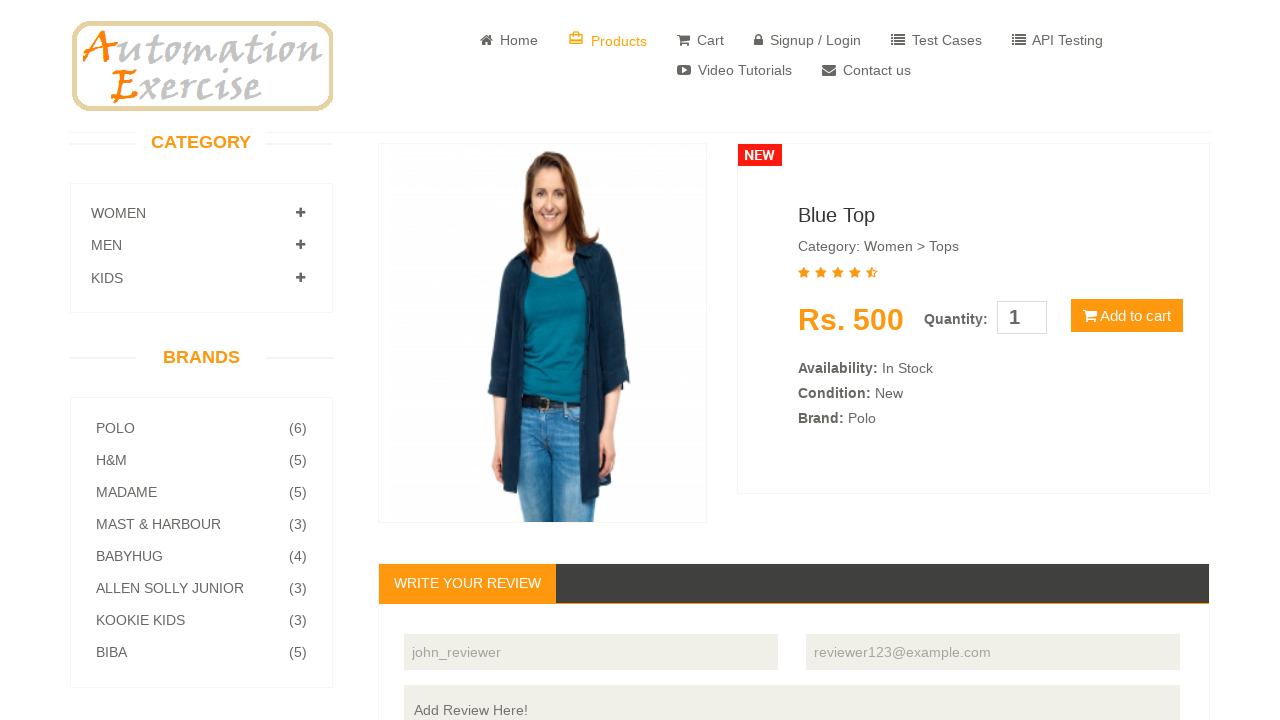

Moved focus to review text field using Tab key on input:focus
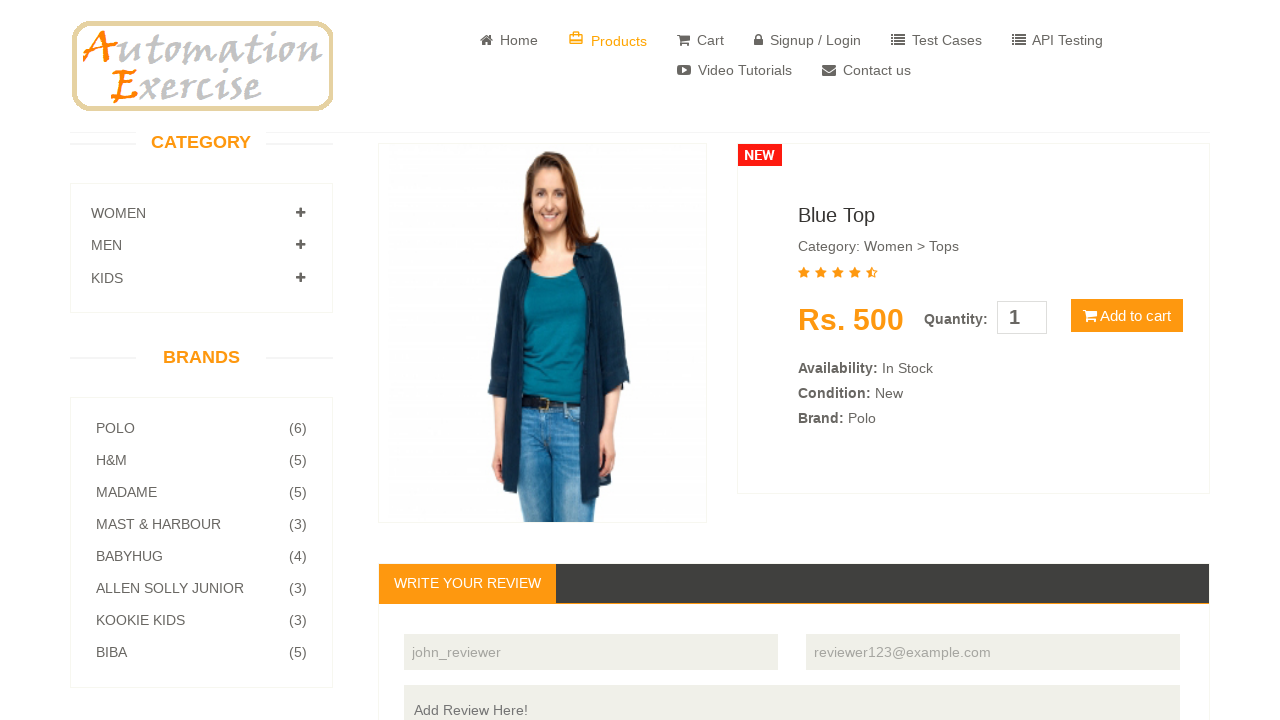

Filled review text field with product review on :focus
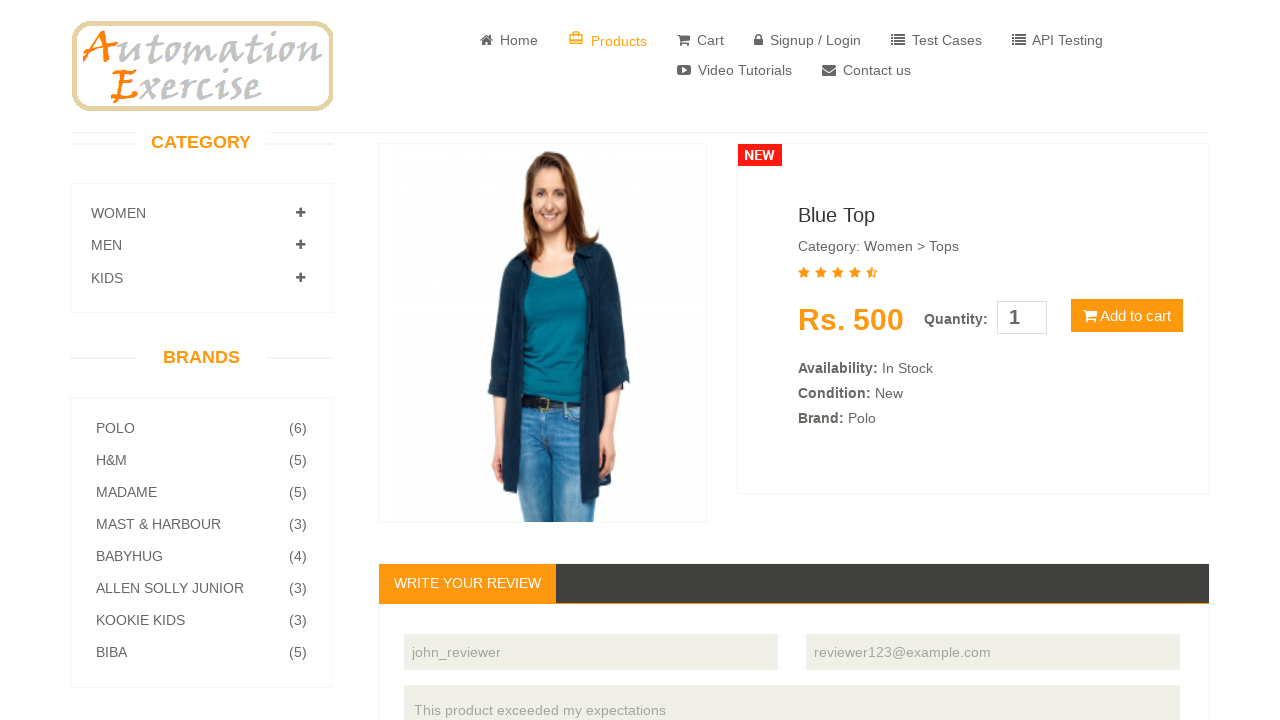

Clicked the review submission button at (1150, 361) on #button-review
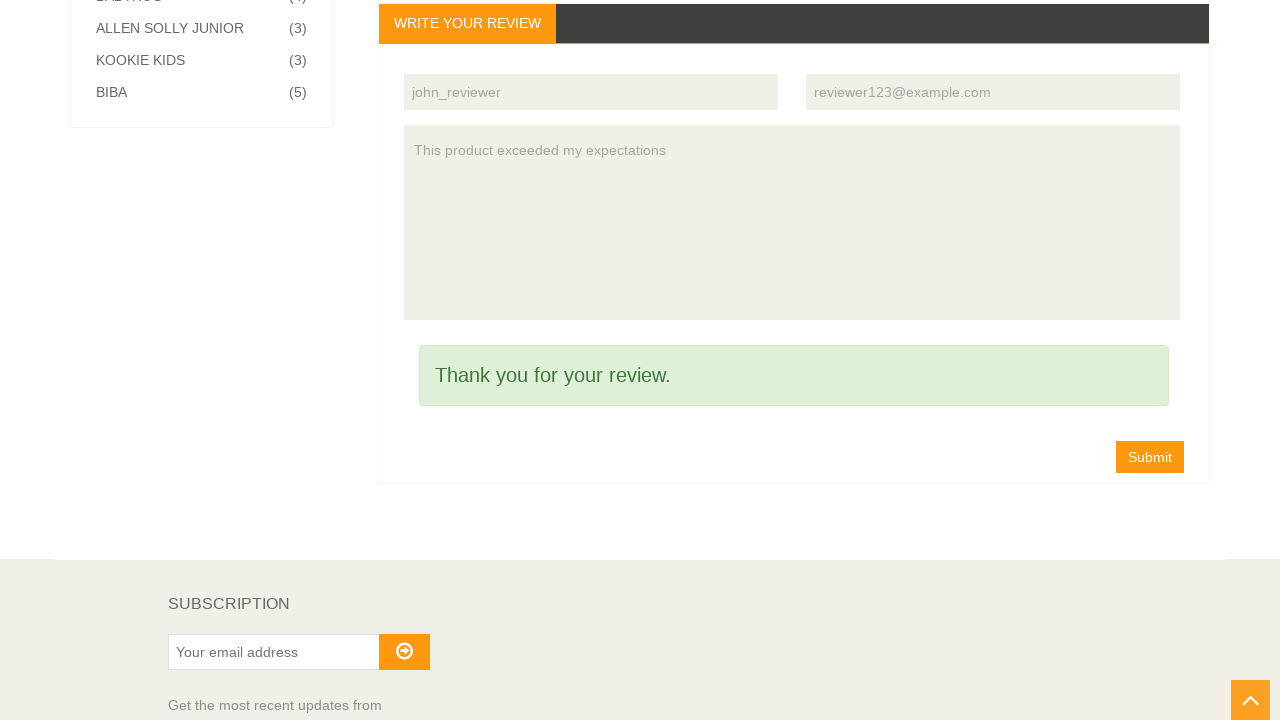

Verified success message appeared confirming review submission
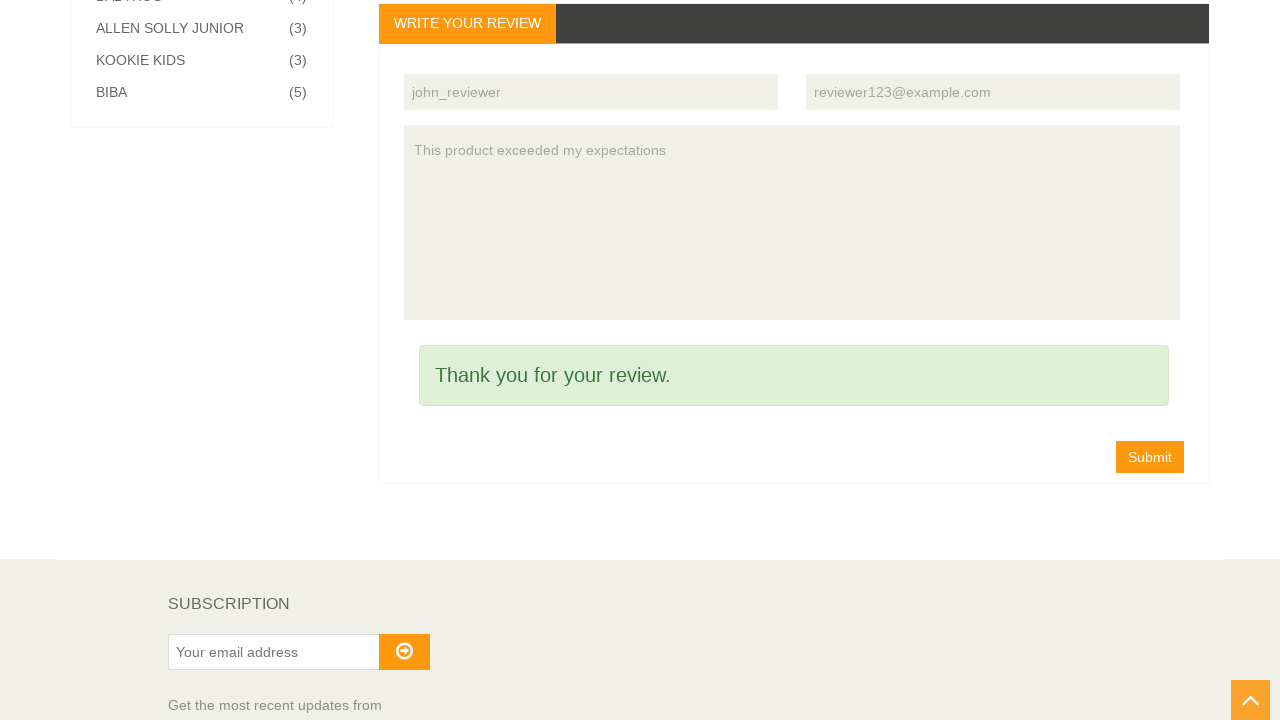

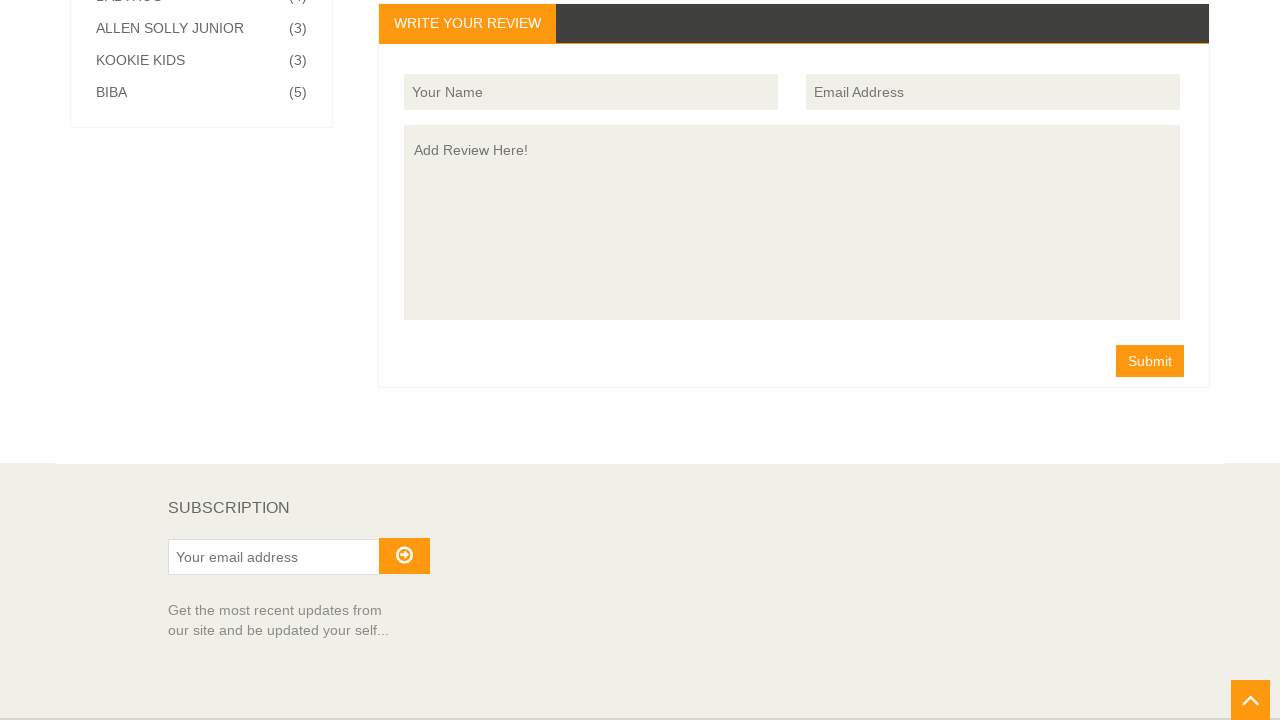